Tests hover functionality by hovering over three images and verifying that user names and view profile links become visible

Starting URL: https://practice.cydeo.com/hovers

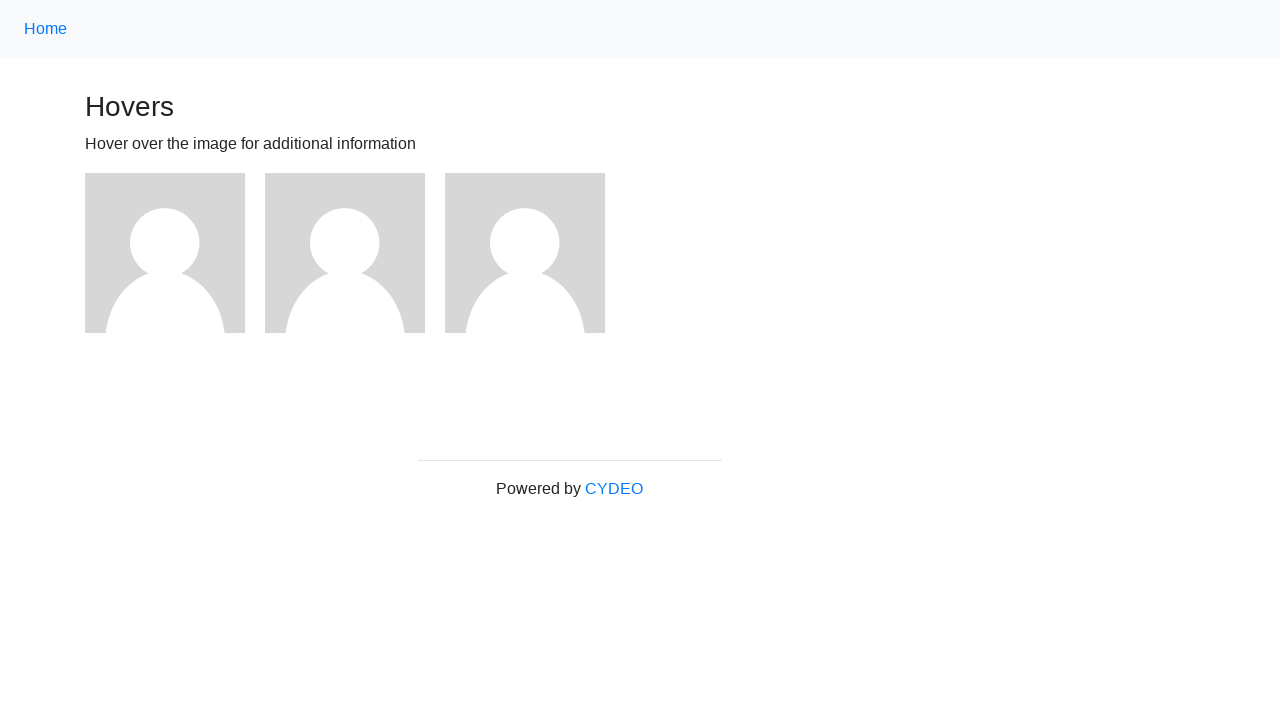

Located first image element
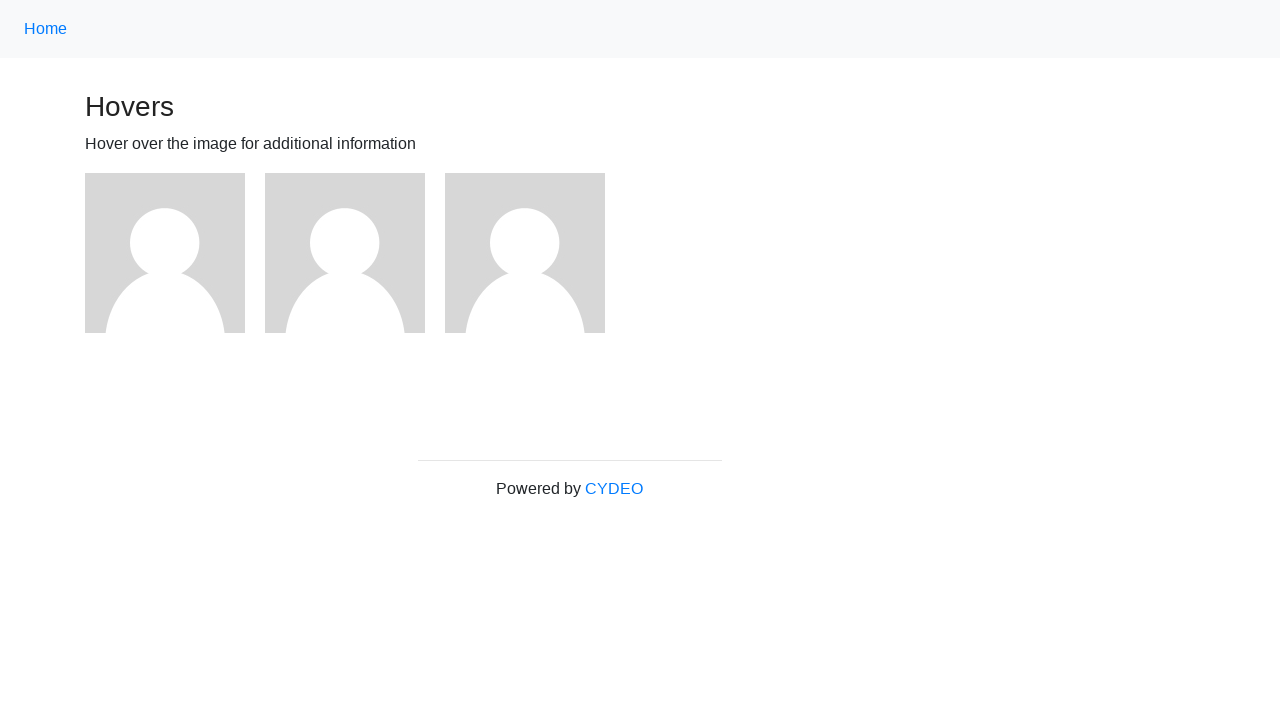

Located second image element
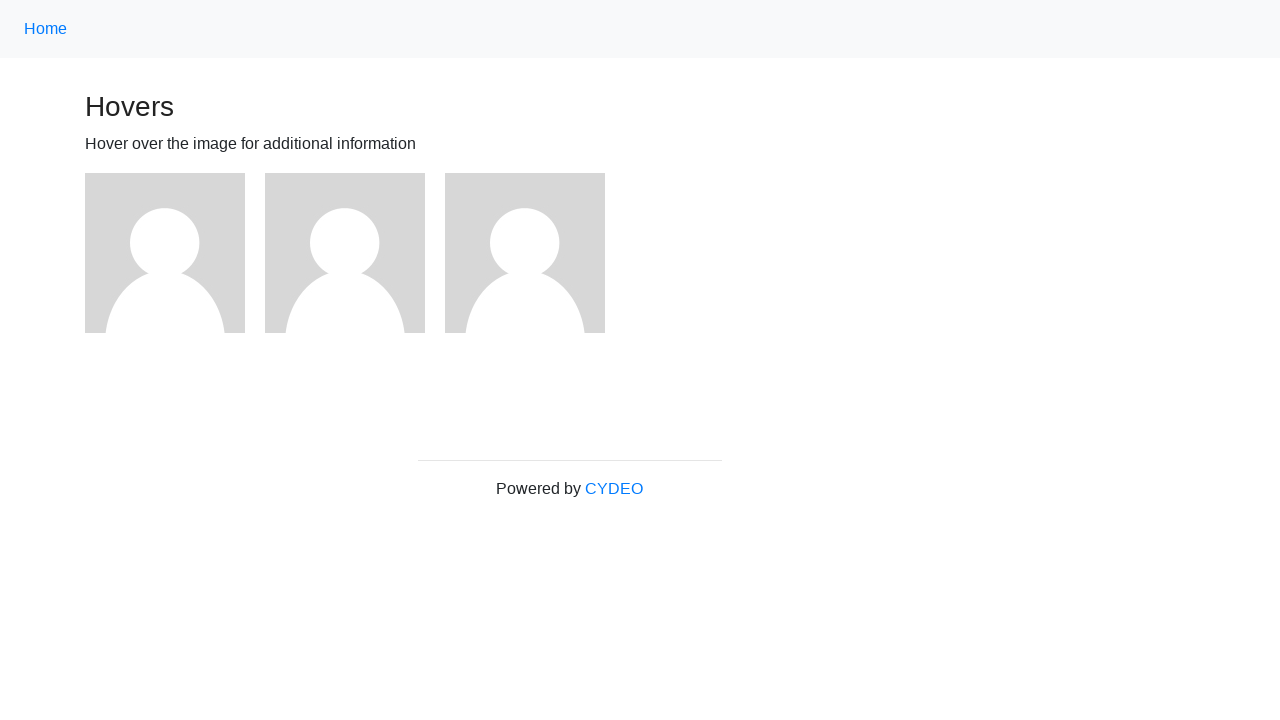

Located third image element
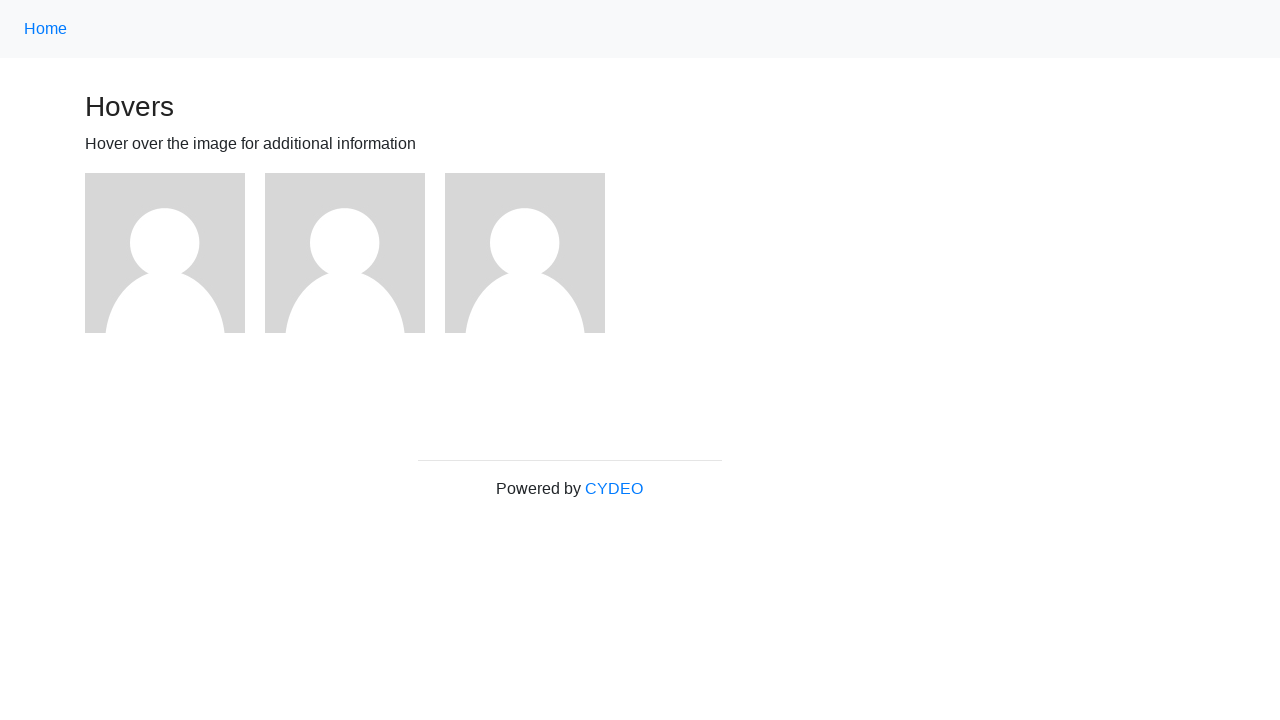

Located user1 name element
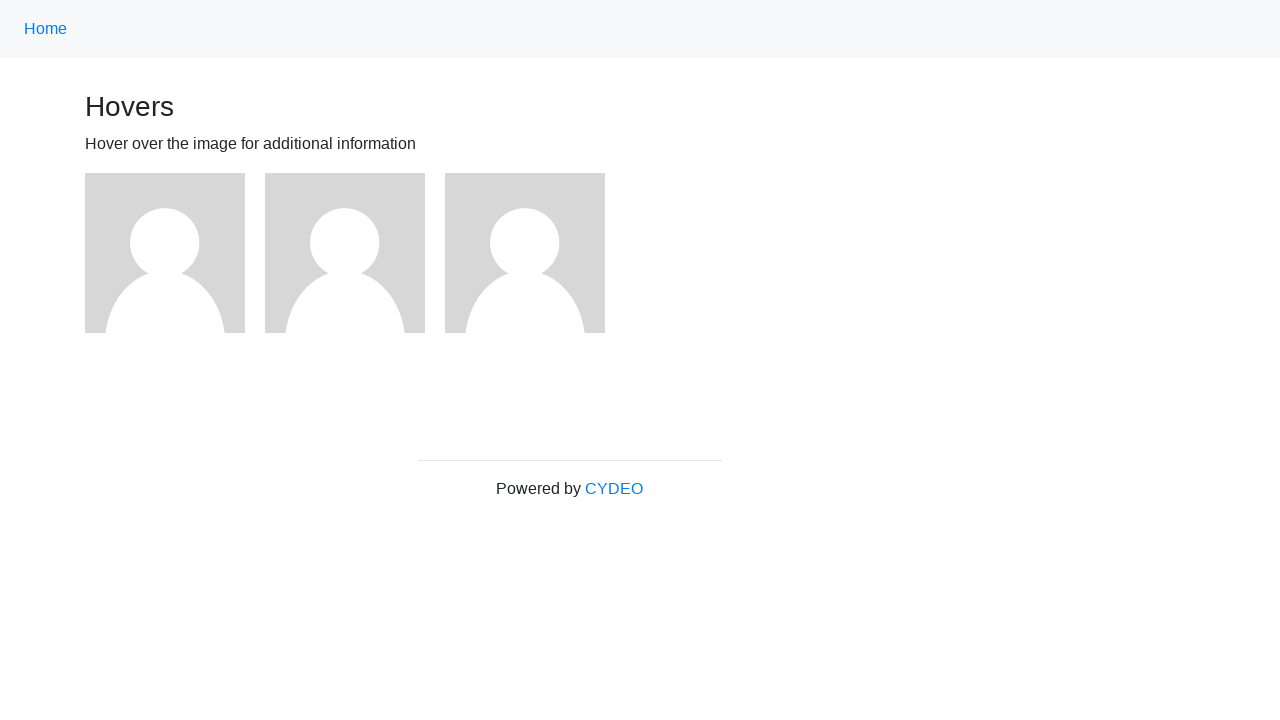

Located user2 name element
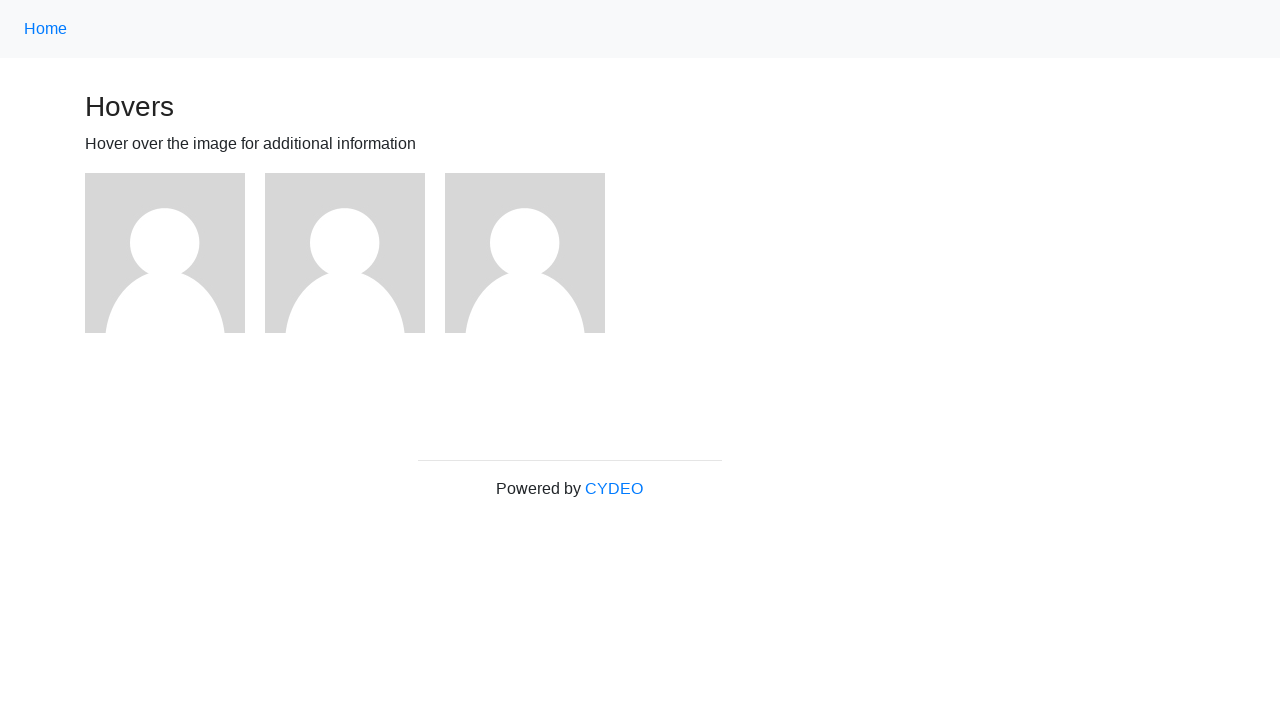

Located user3 name element
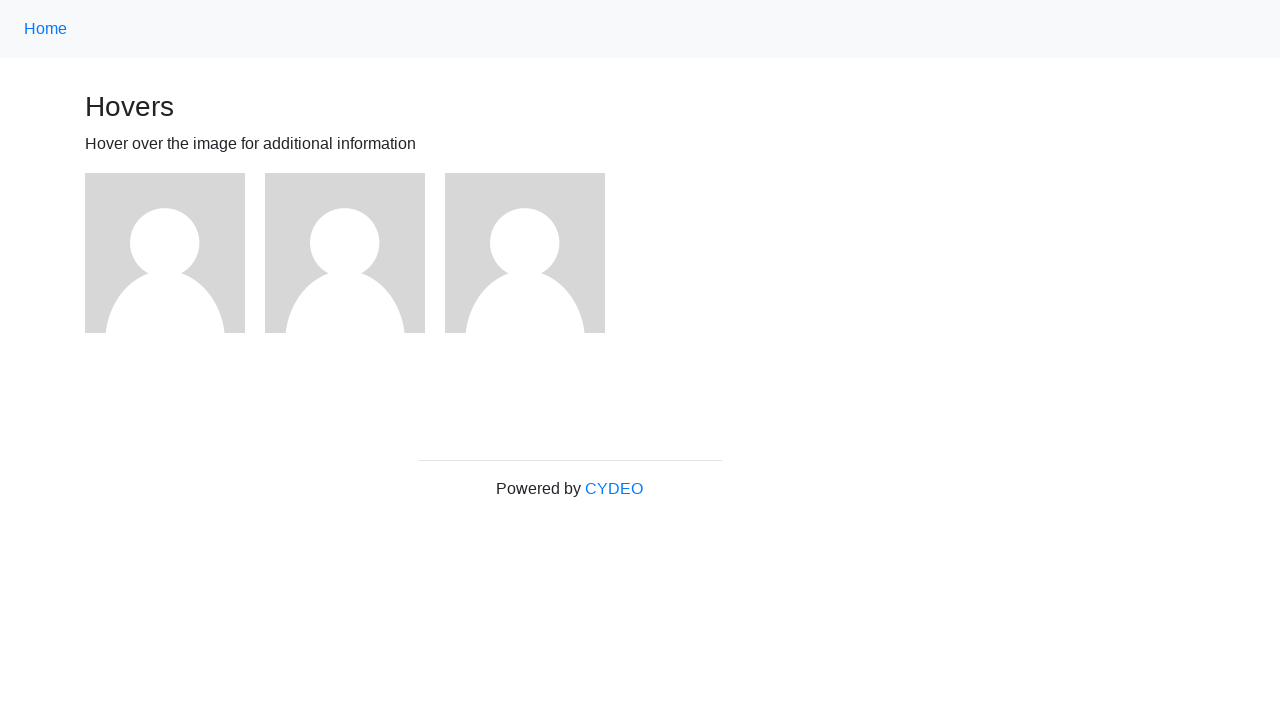

Located first View profile link
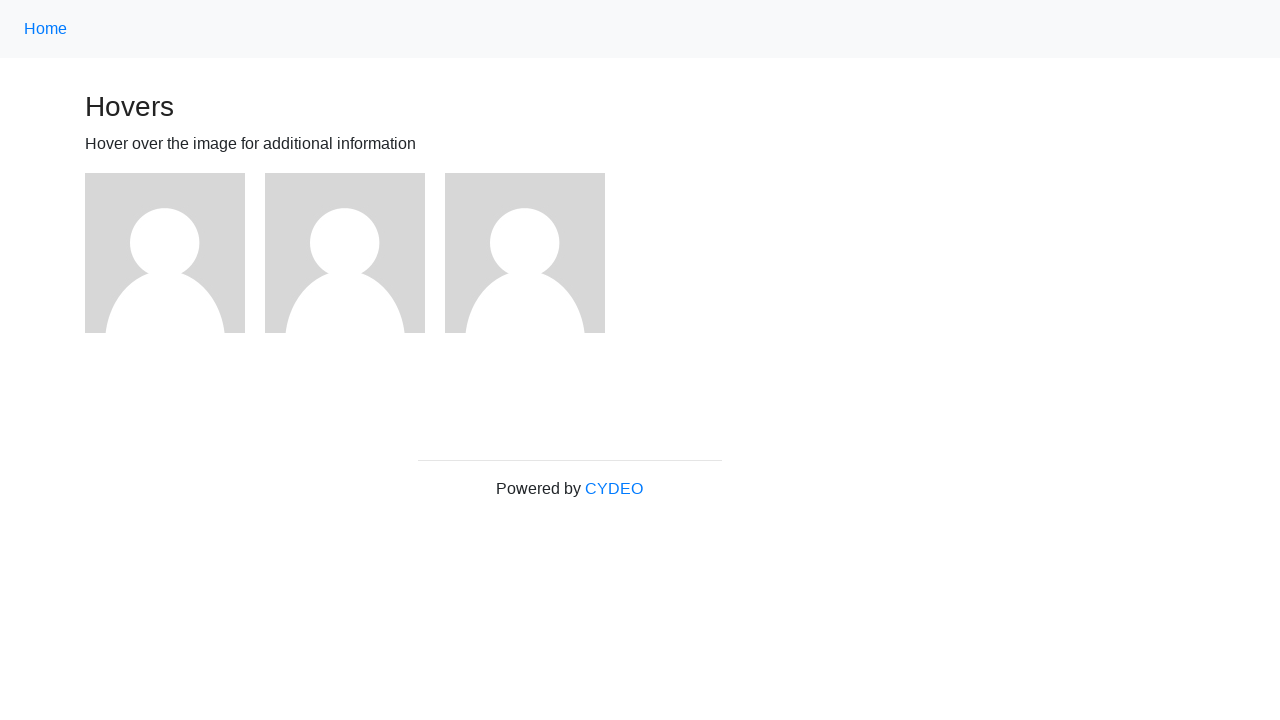

Located second View profile link
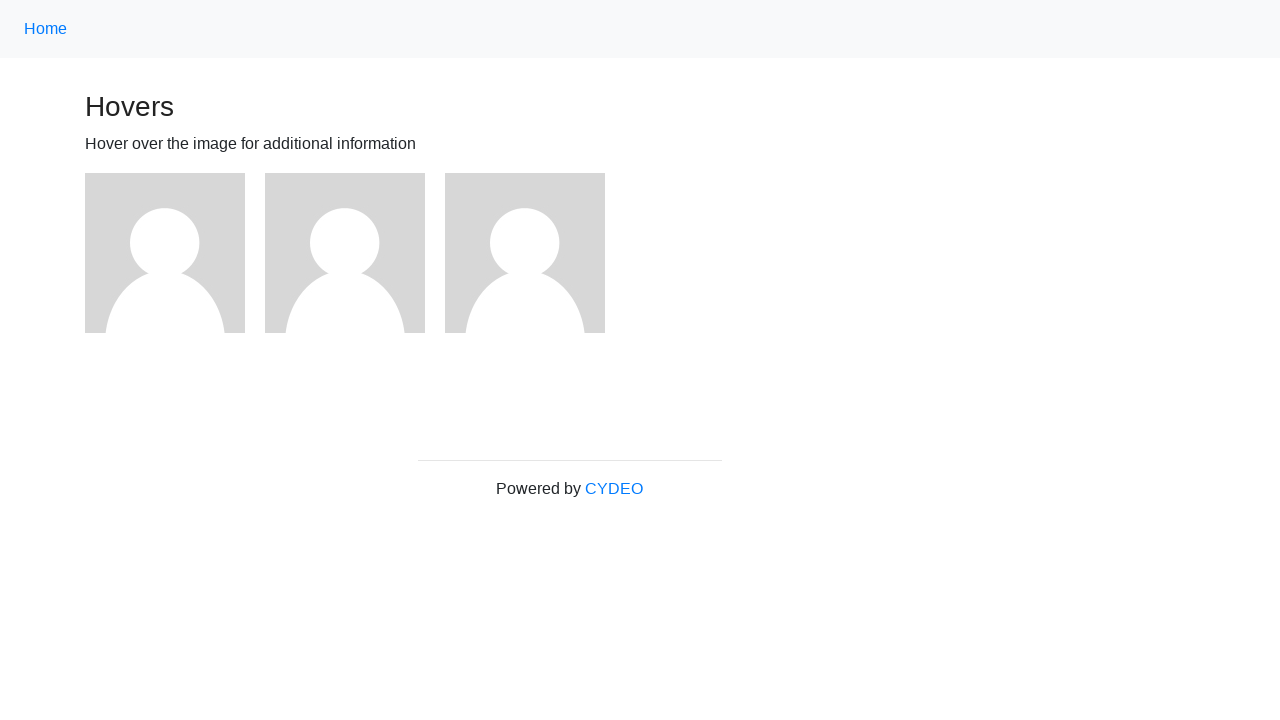

Located third View profile link
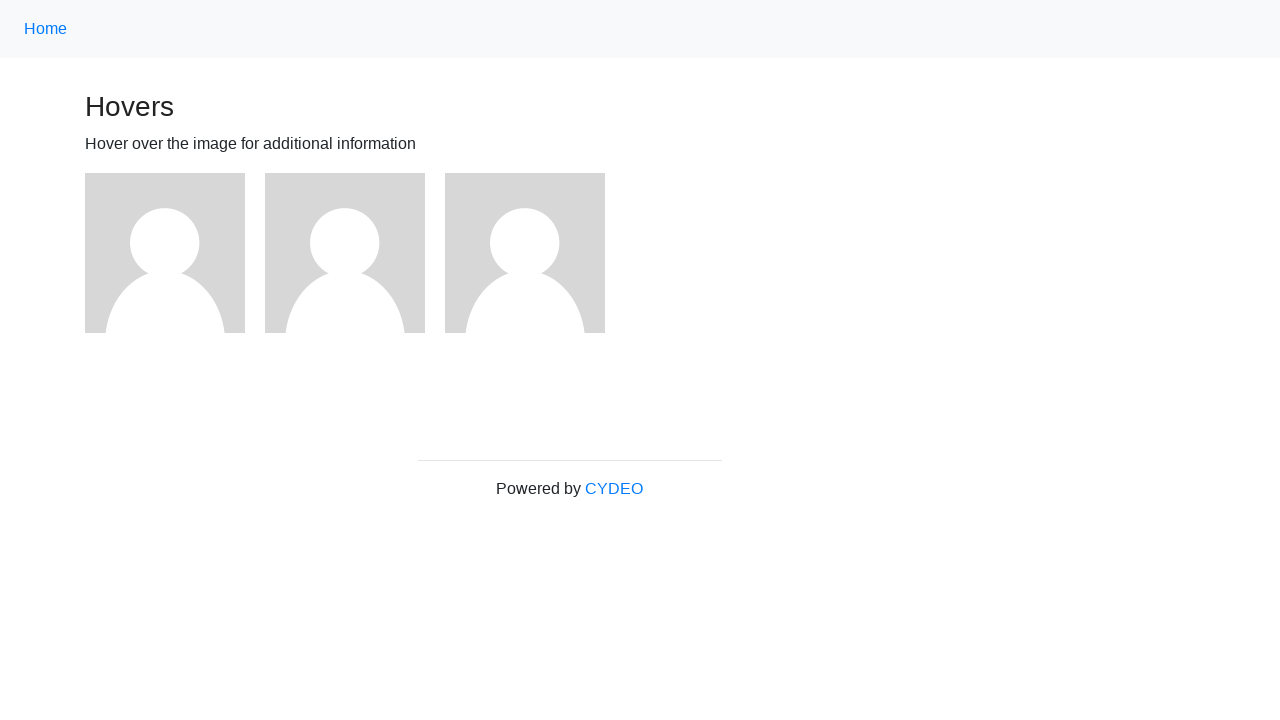

Hovered over first image at (165, 253) on (//img)[1]
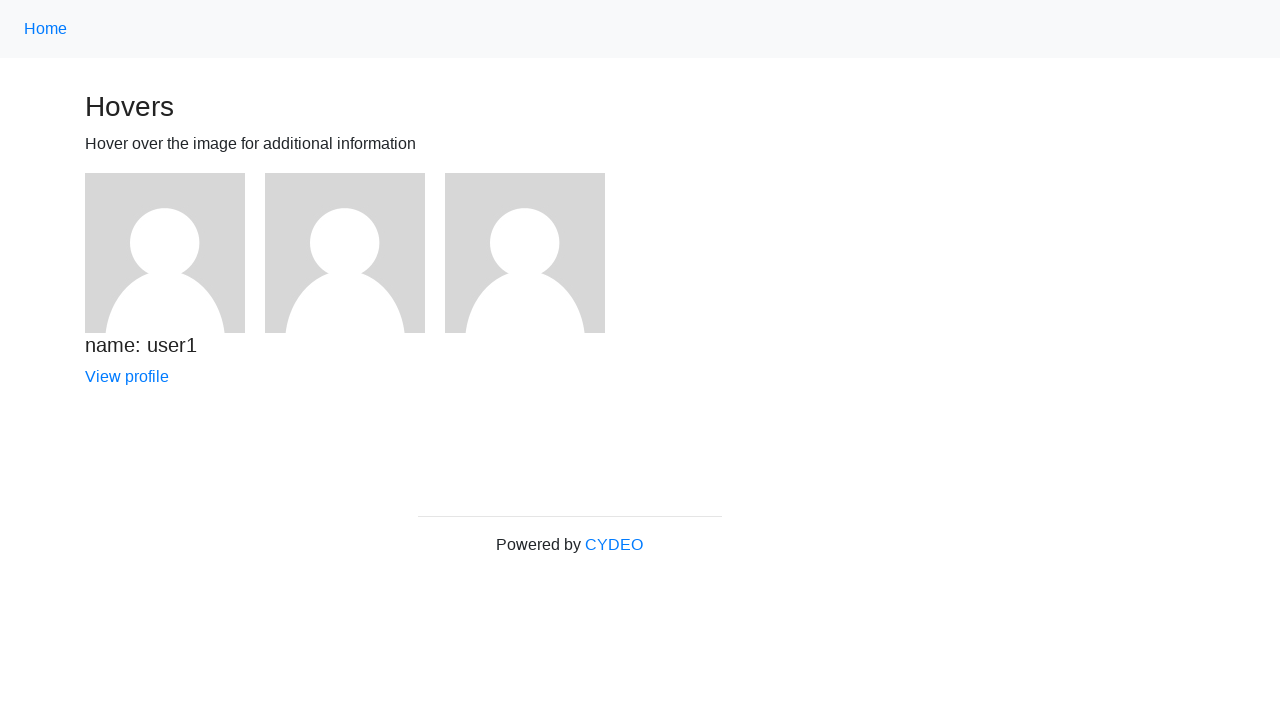

Verified first View profile link is visible after hover
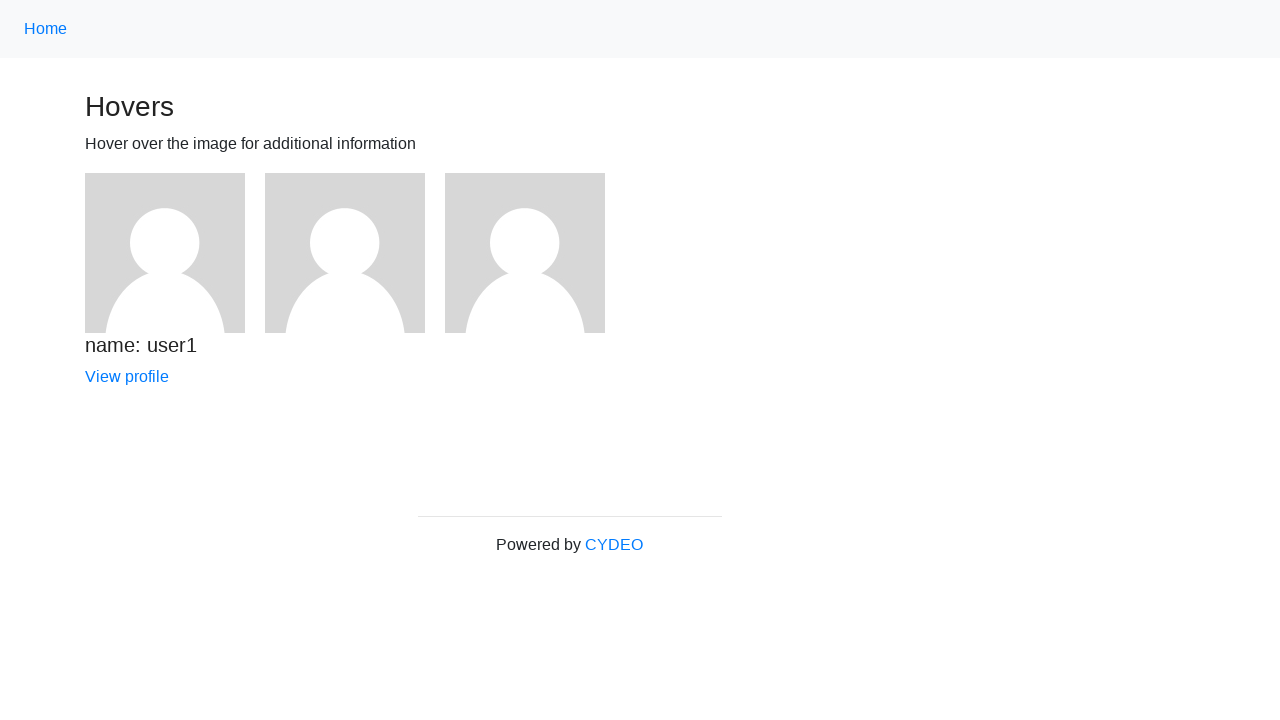

Verified user1 name is visible after hover
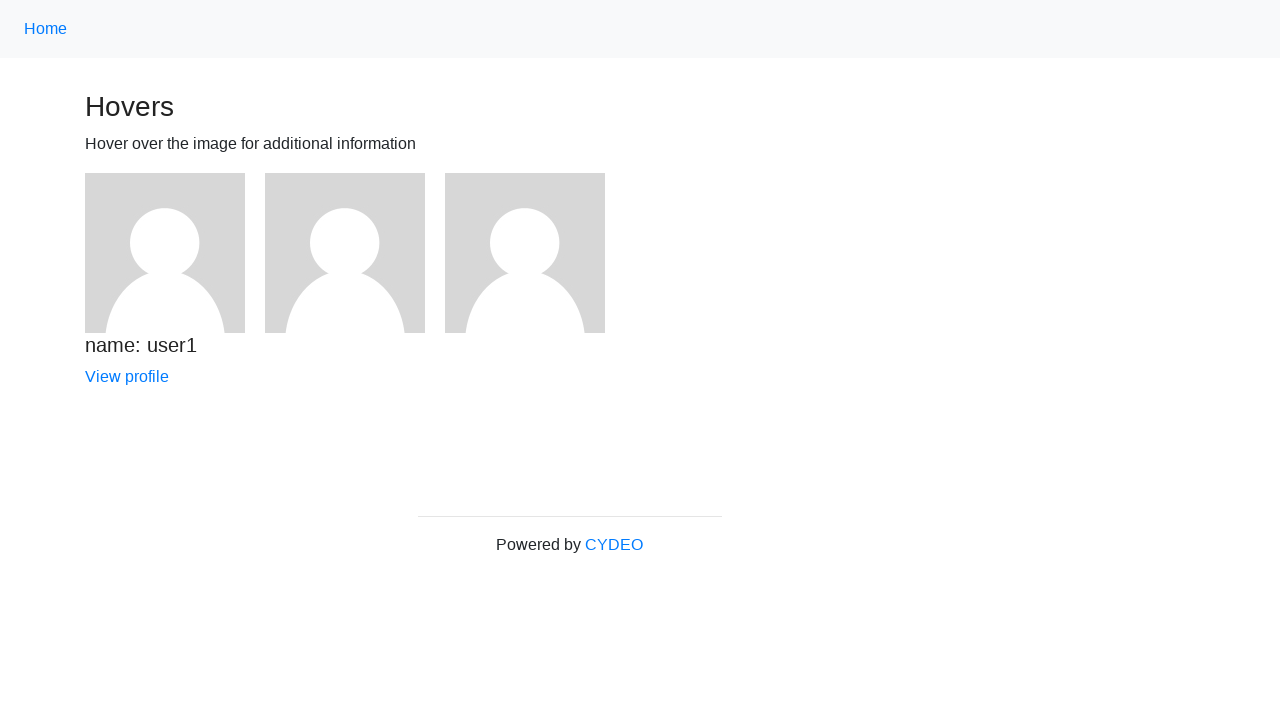

Hovered over second image at (345, 253) on (//img)[2]
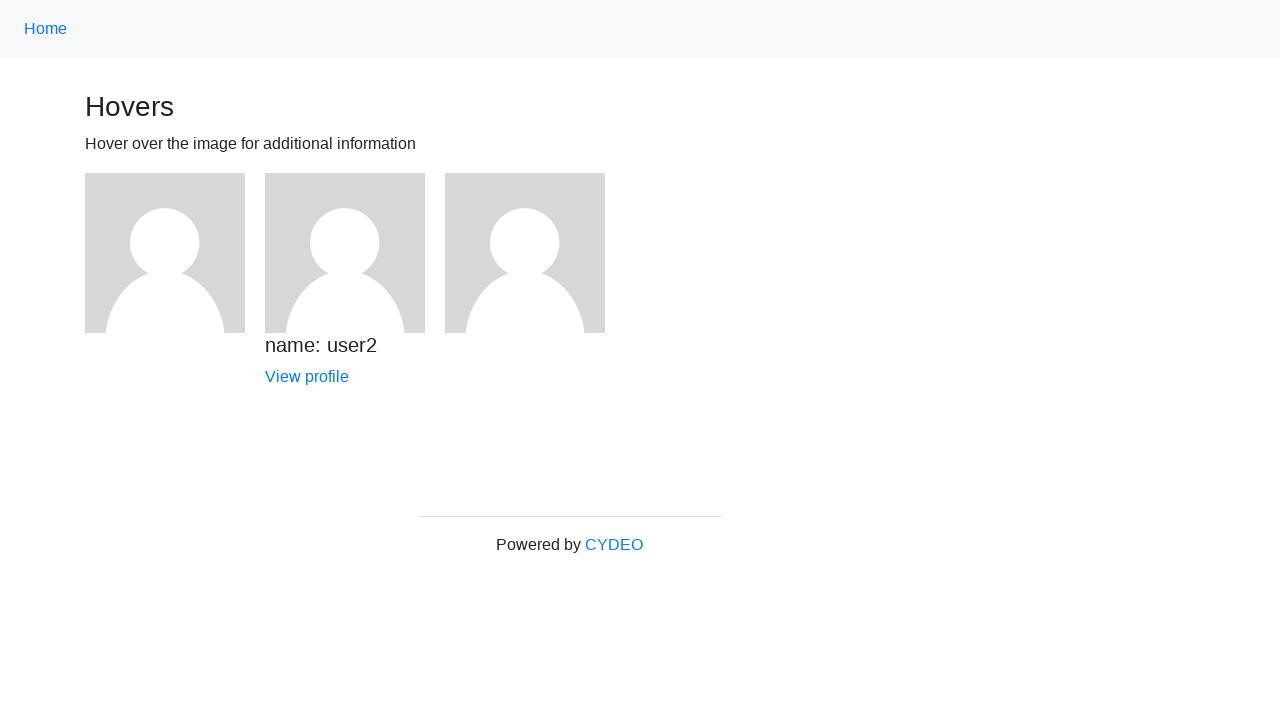

Verified second View profile link is visible after hover
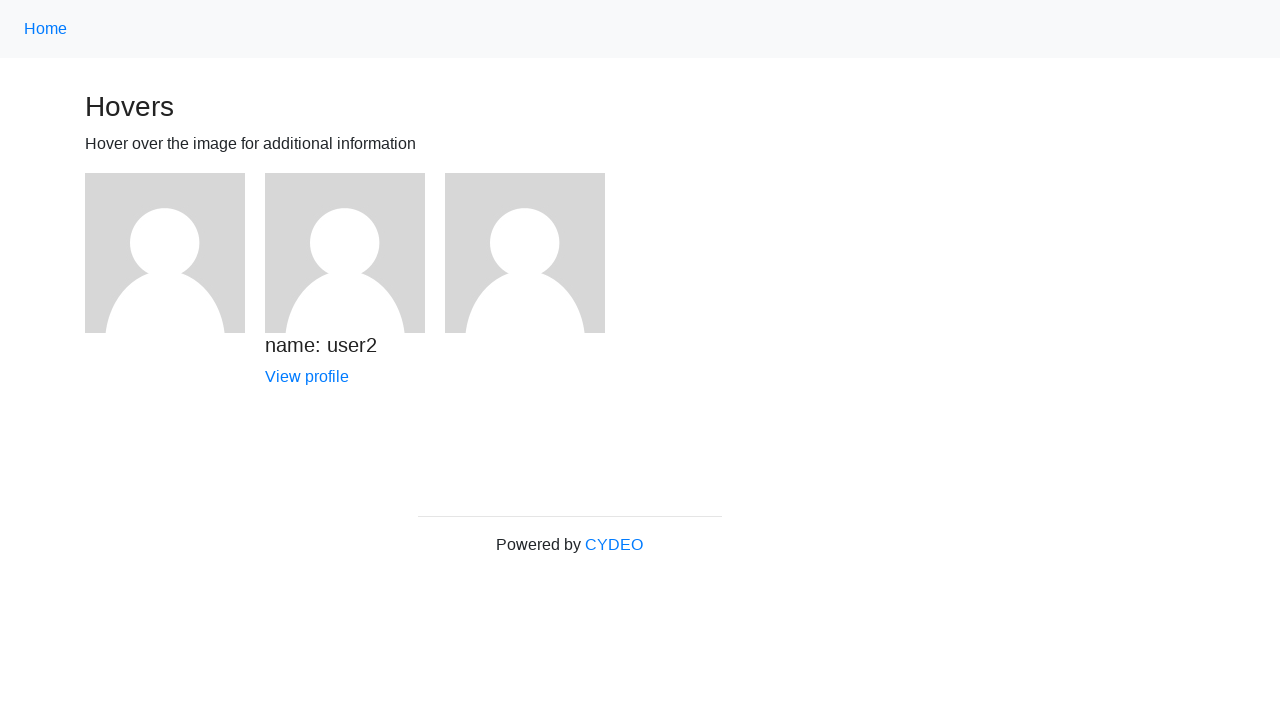

Verified user2 name is visible after hover
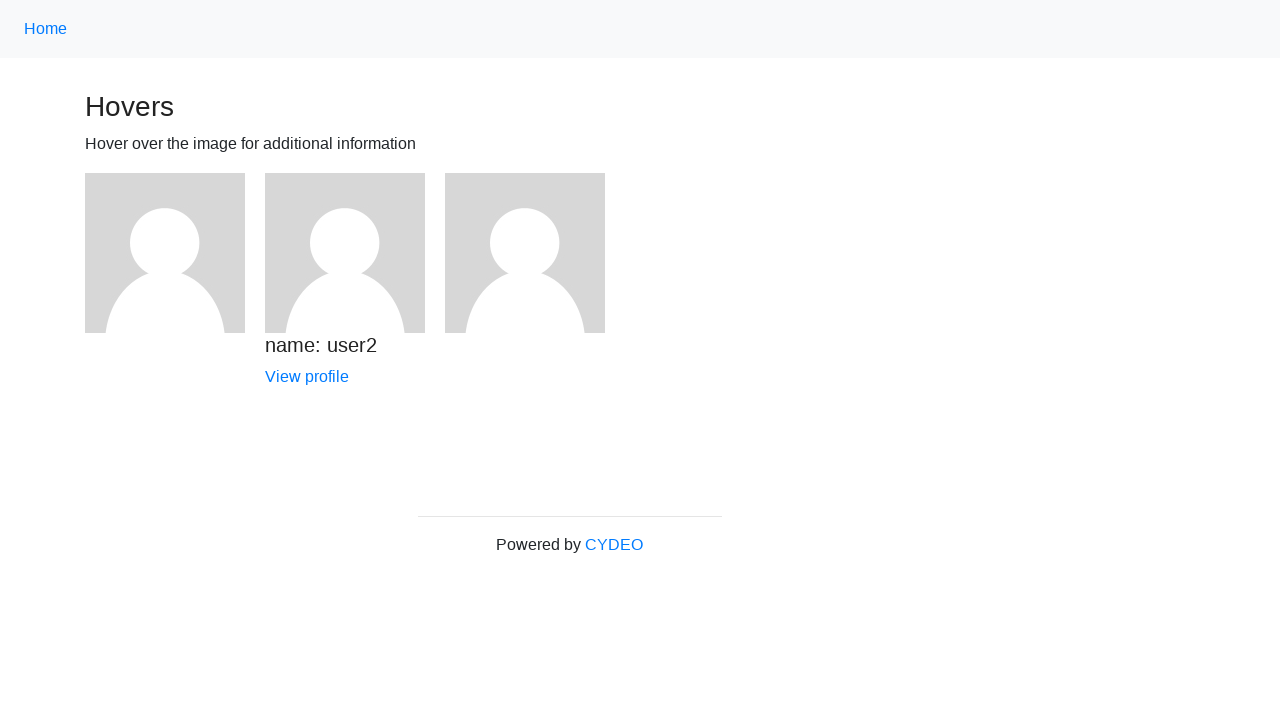

Hovered over third image at (525, 253) on (//img)[3]
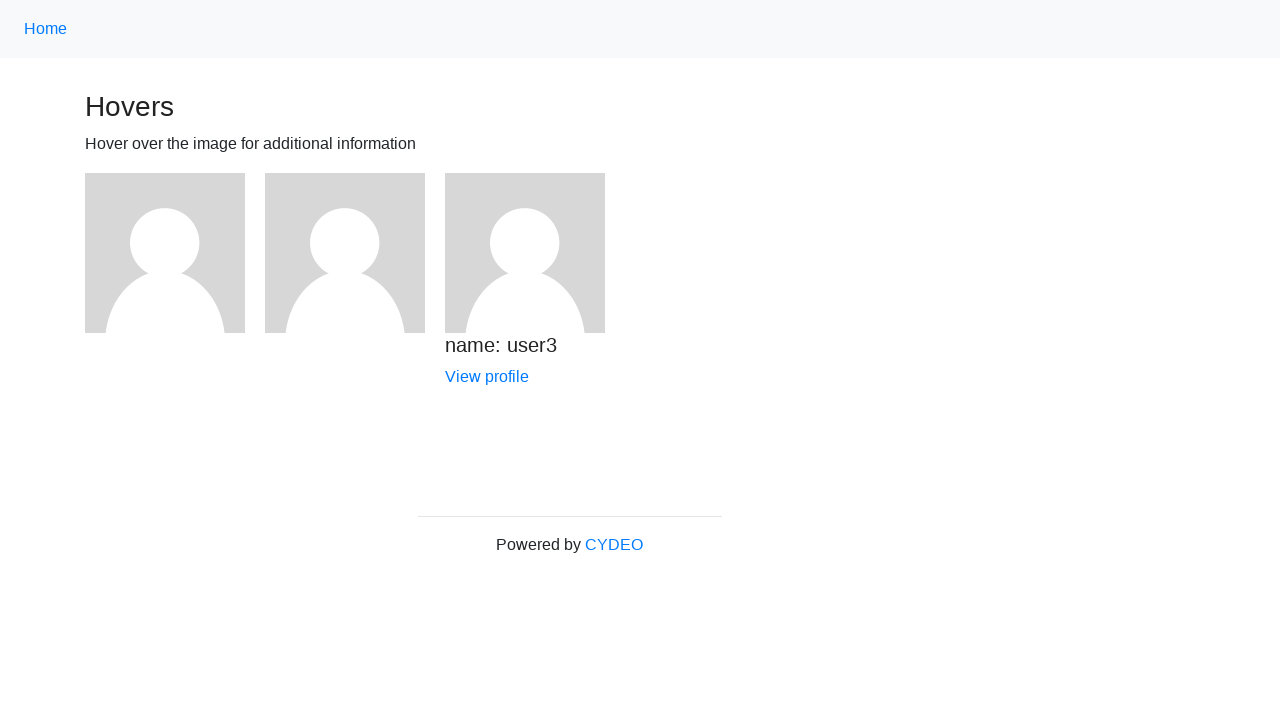

Verified third View profile link is visible after hover
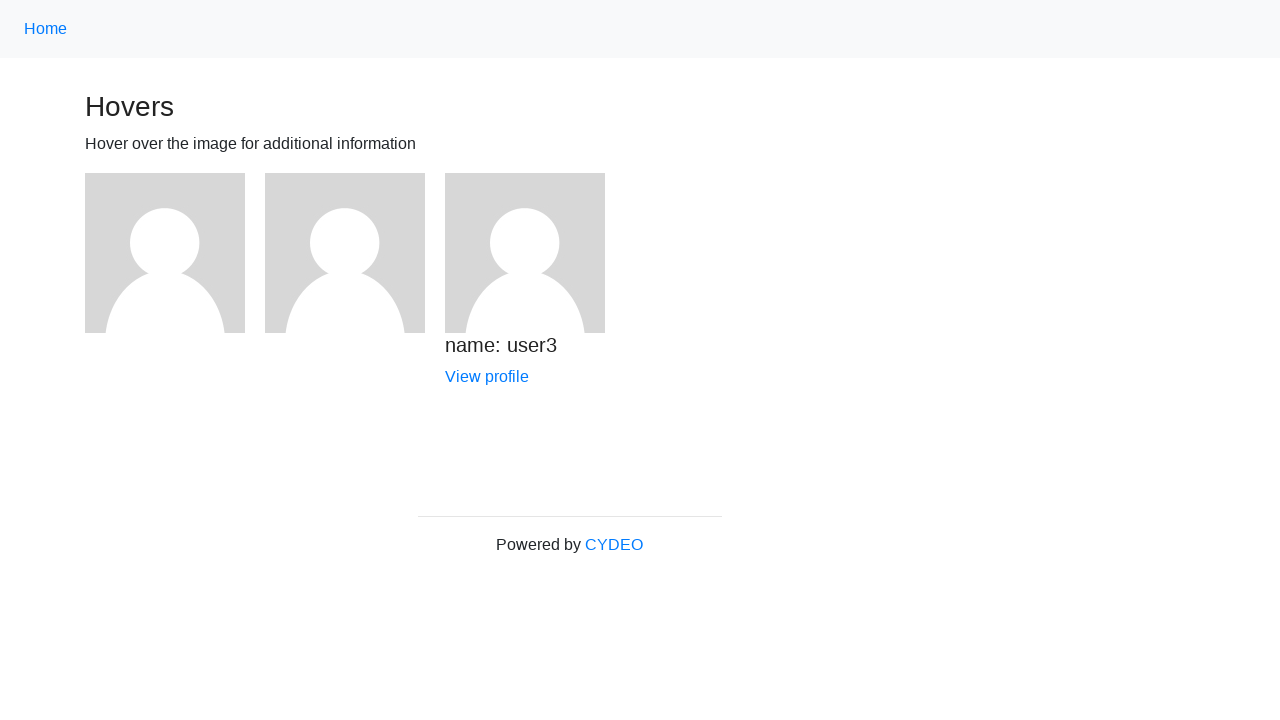

Verified user3 name is visible after hover
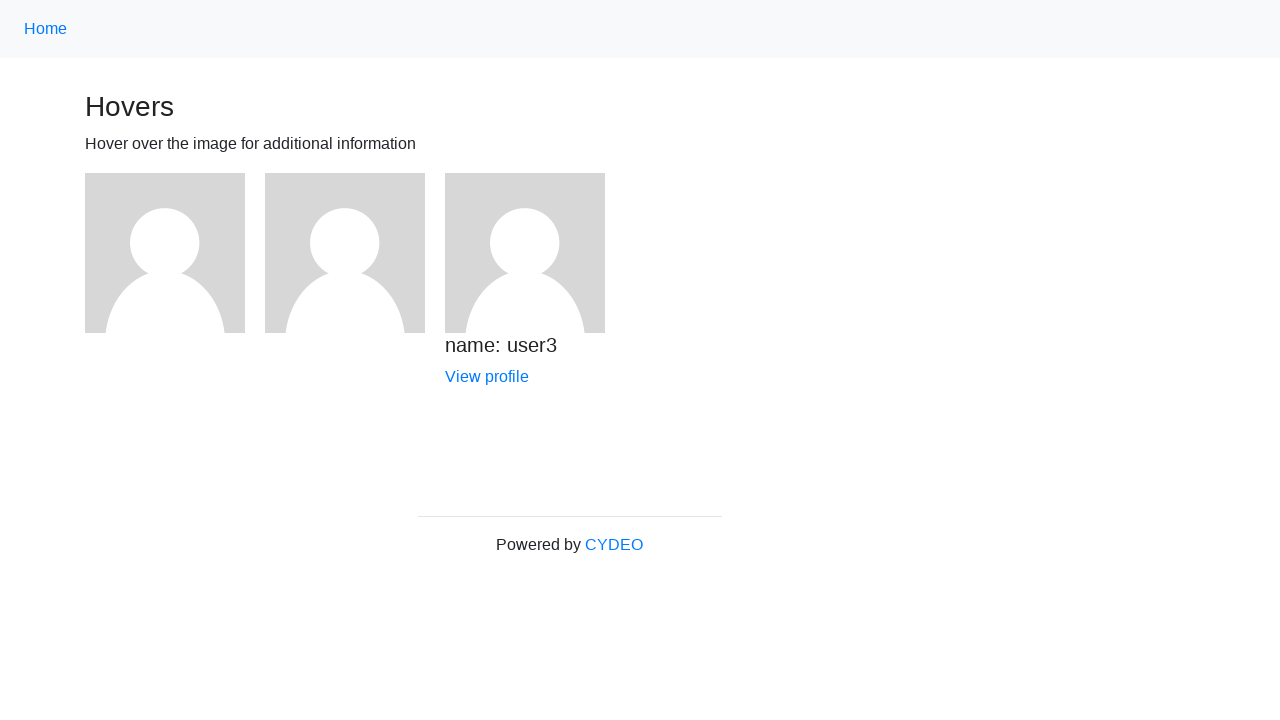

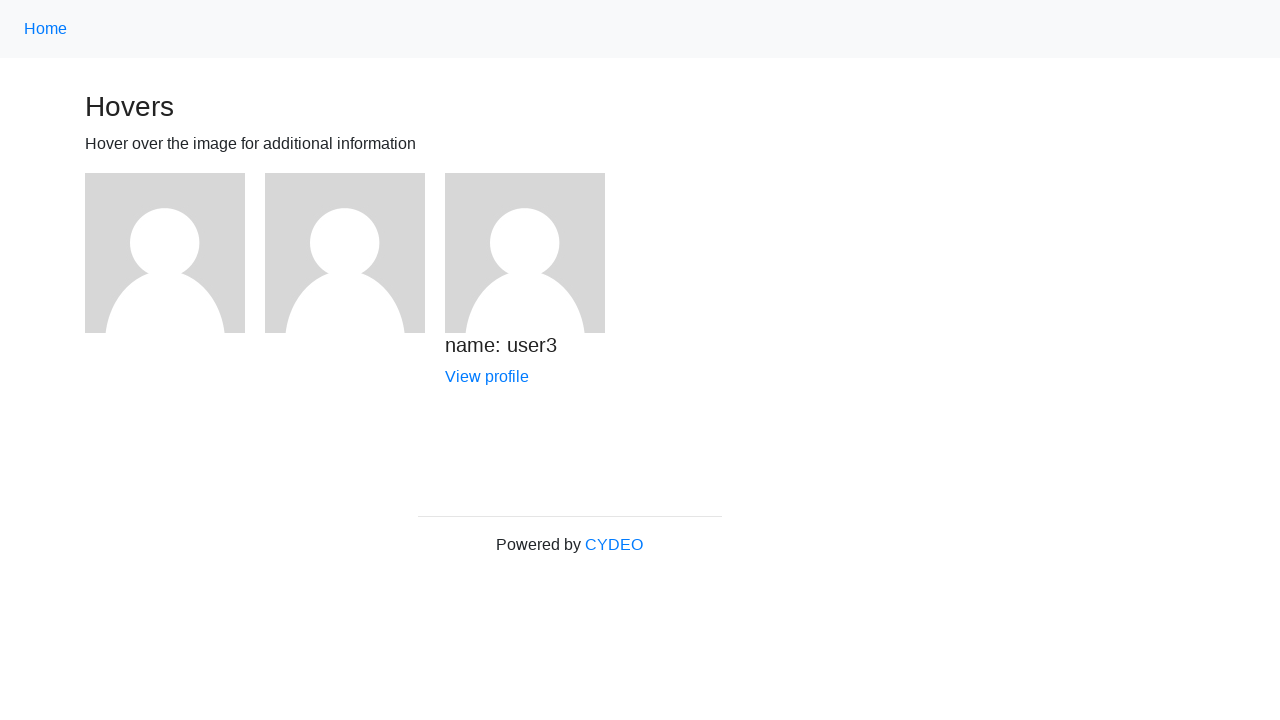